Tests a verification workflow by clicking a "Verify" button and waiting for a verification message to appear on a GitHub Pages hosted site.

Starting URL: http://suninjuly.github.io/wait1.html

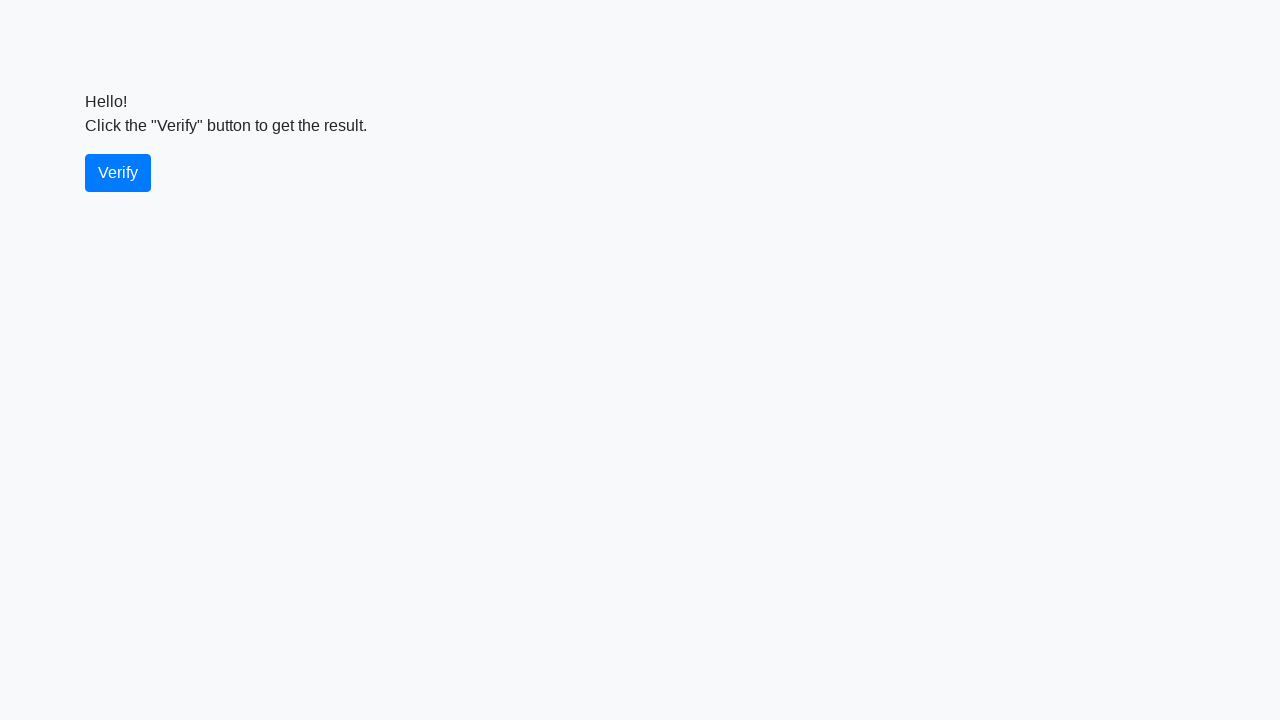

Waited for Verify button to be available
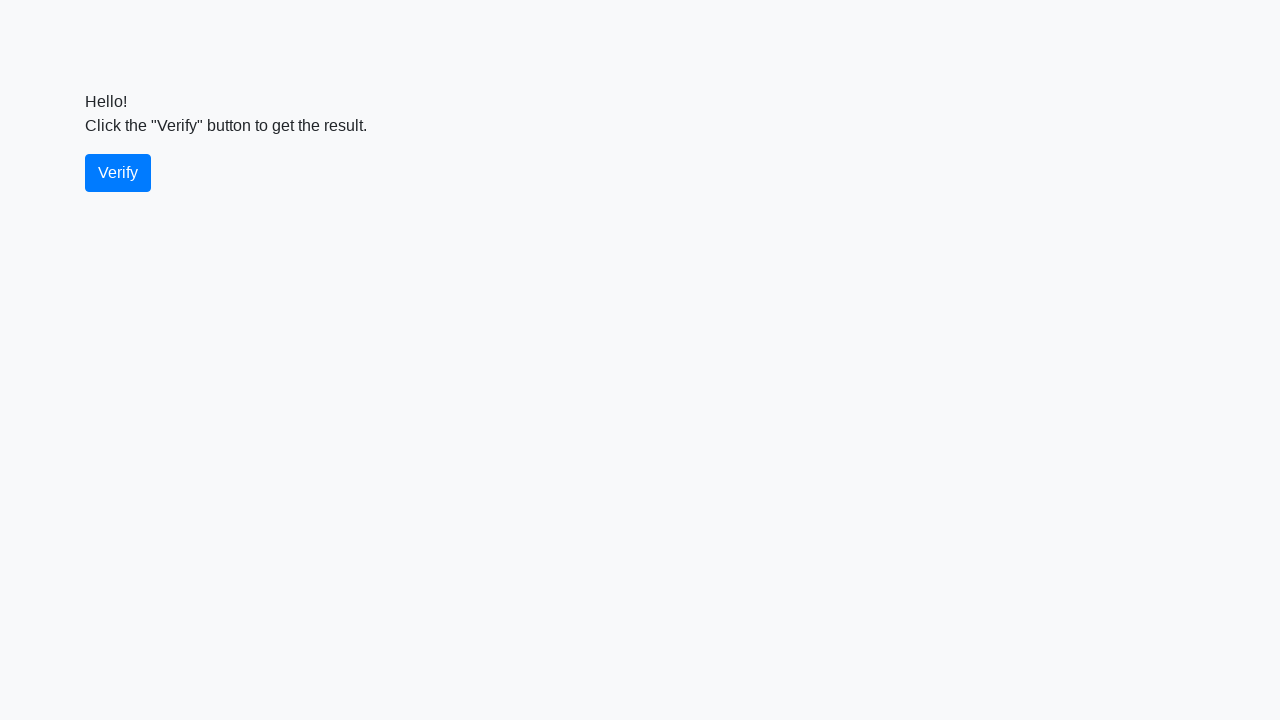

Clicked the Verify button at (118, 173) on xpath=//button[text()='Verify']
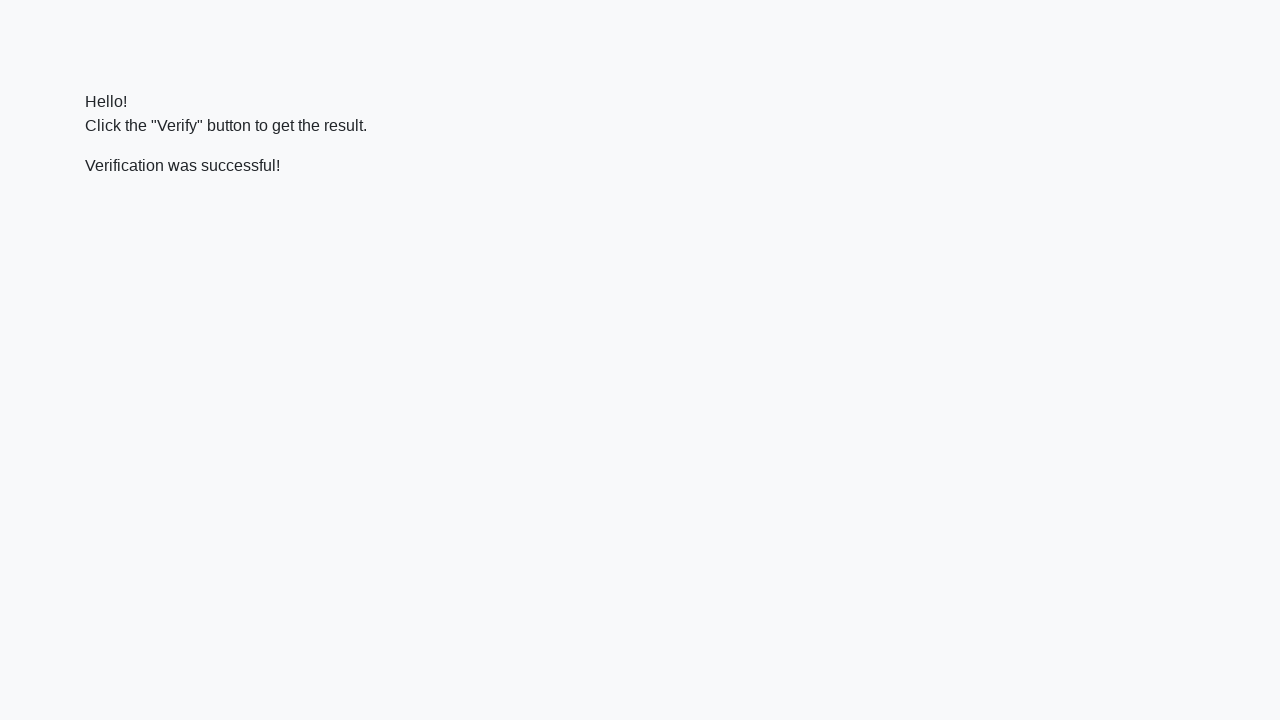

Verification message appeared
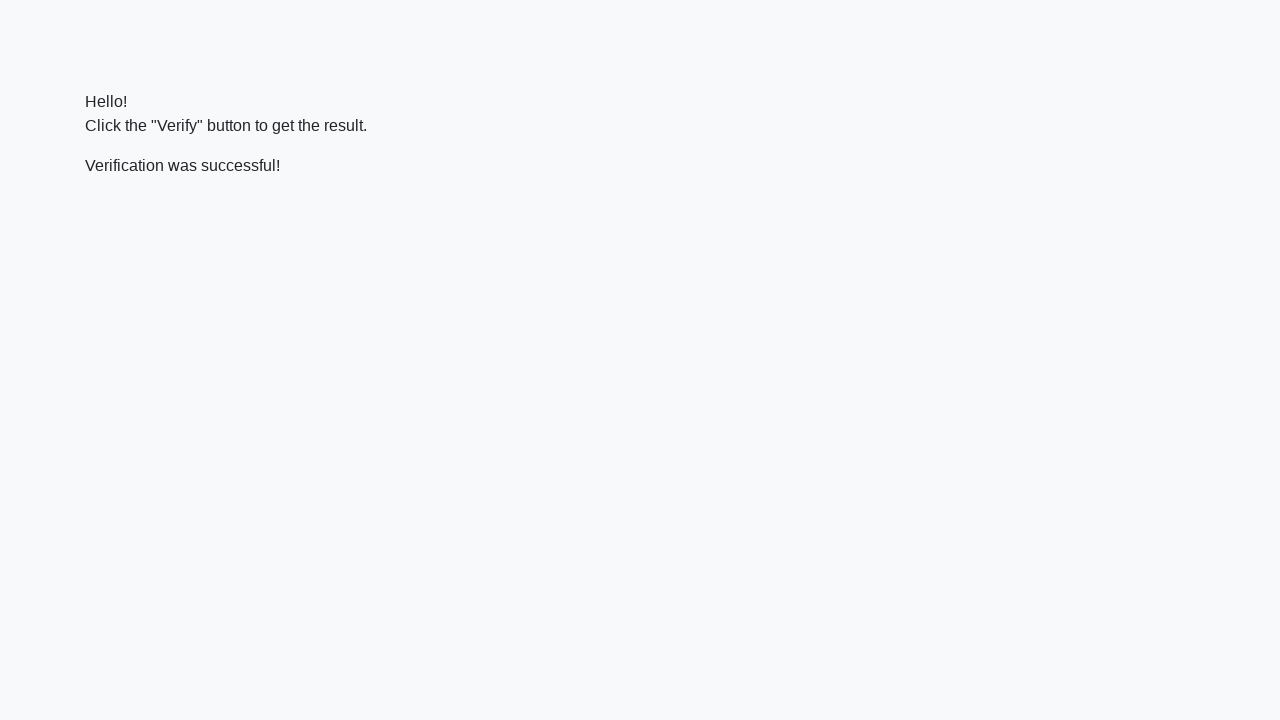

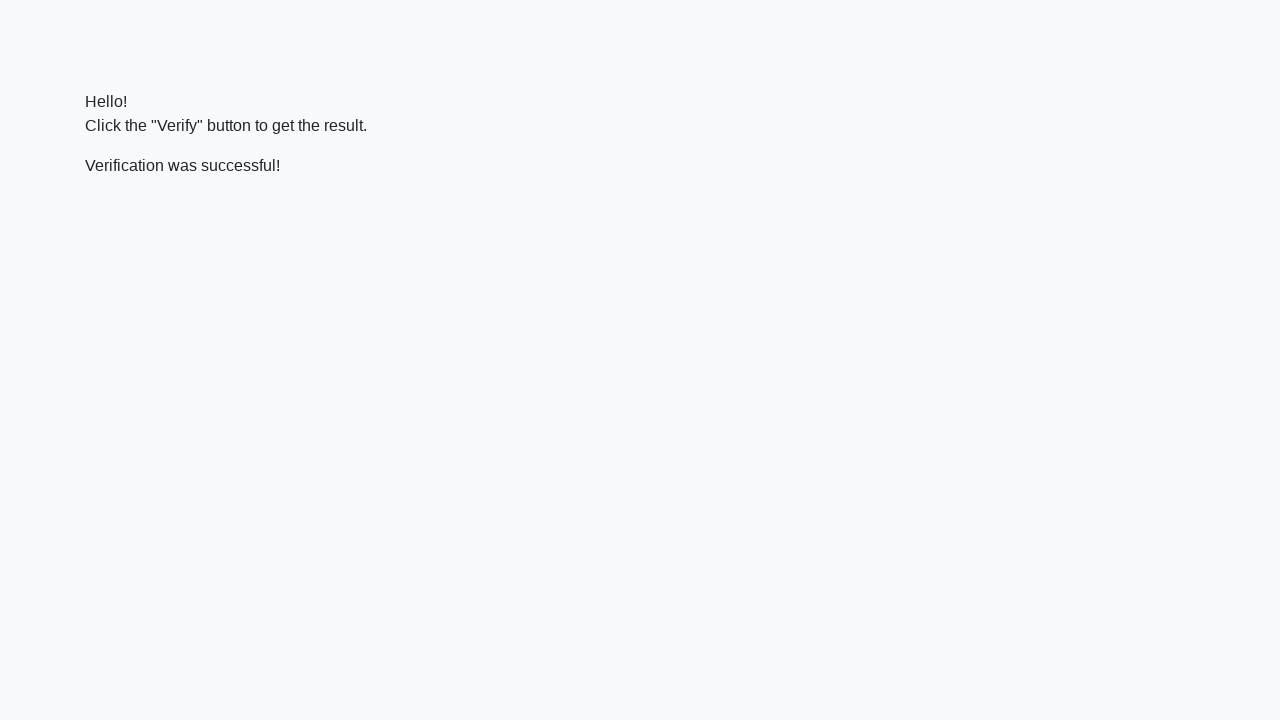